Tests displaying growl-style notification messages on a web page by injecting jQuery and jQuery Growl library, then triggering various notification types (default, error, notice, warning)

Starting URL: http://the-internet.herokuapp.com/

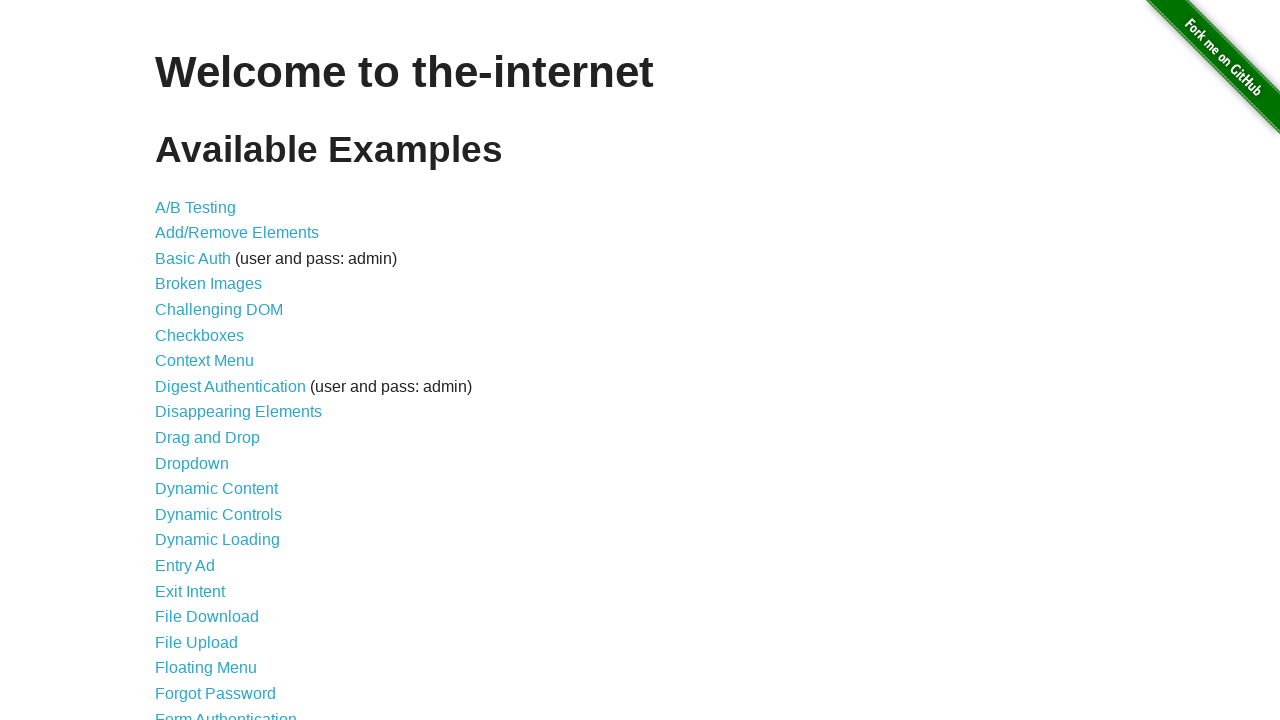

Injected jQuery library into page if not already present
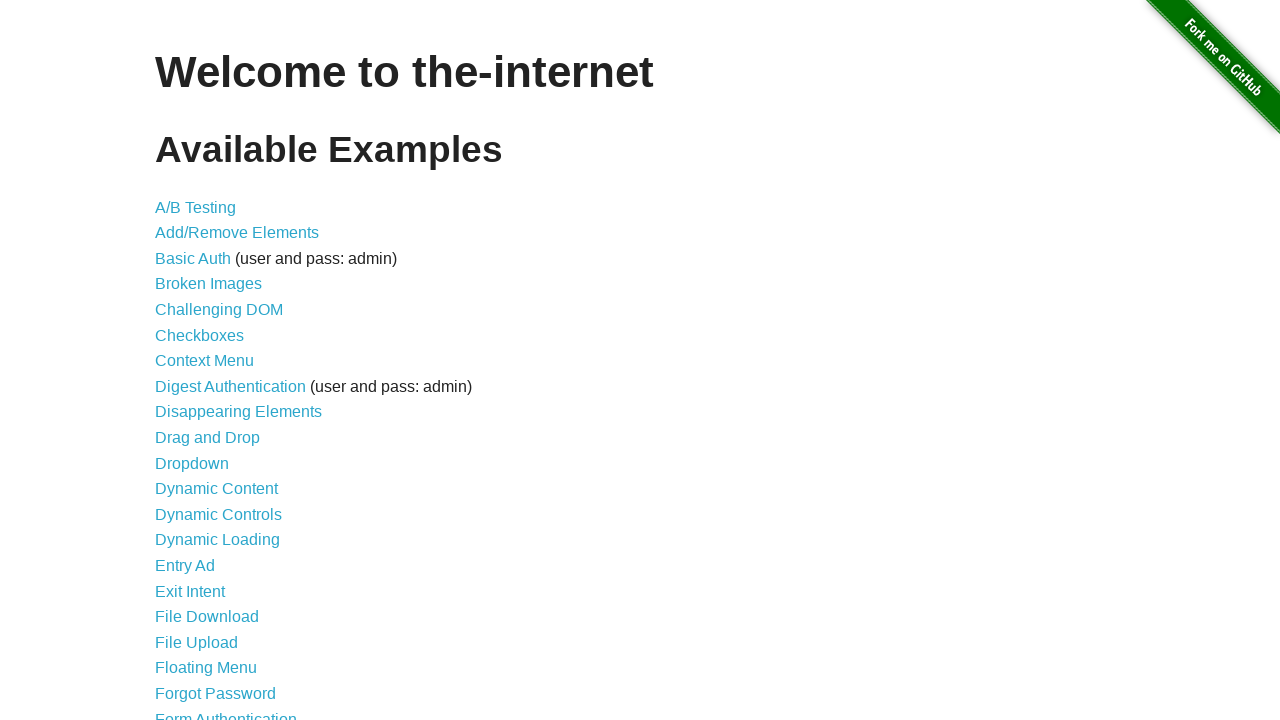

jQuery library loaded and available
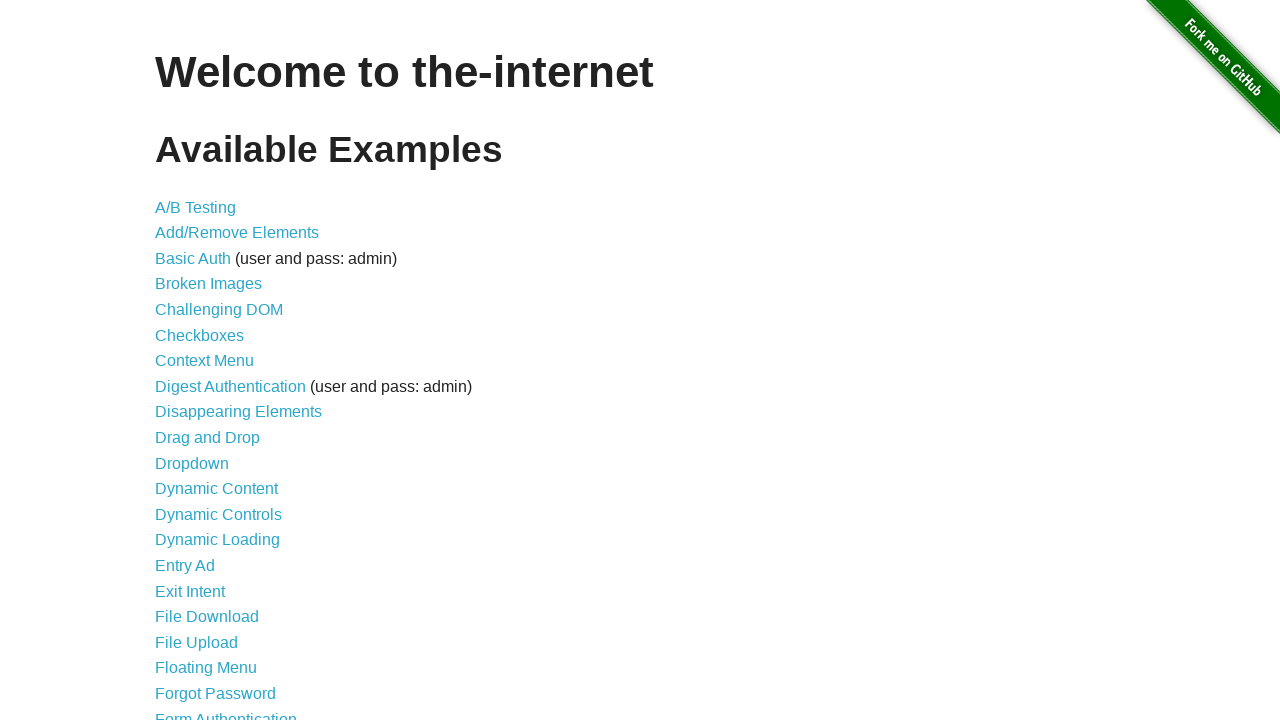

Injected jQuery Growl library script
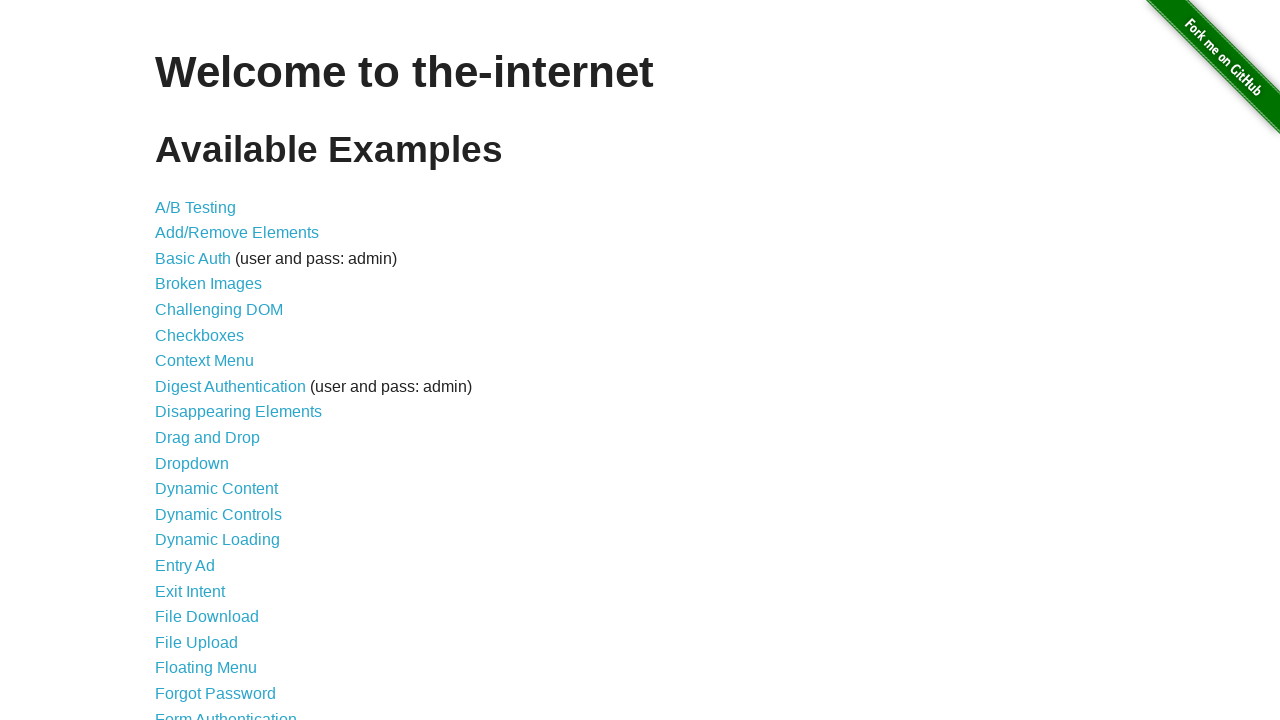

Added jQuery Growl CSS stylesheet to page
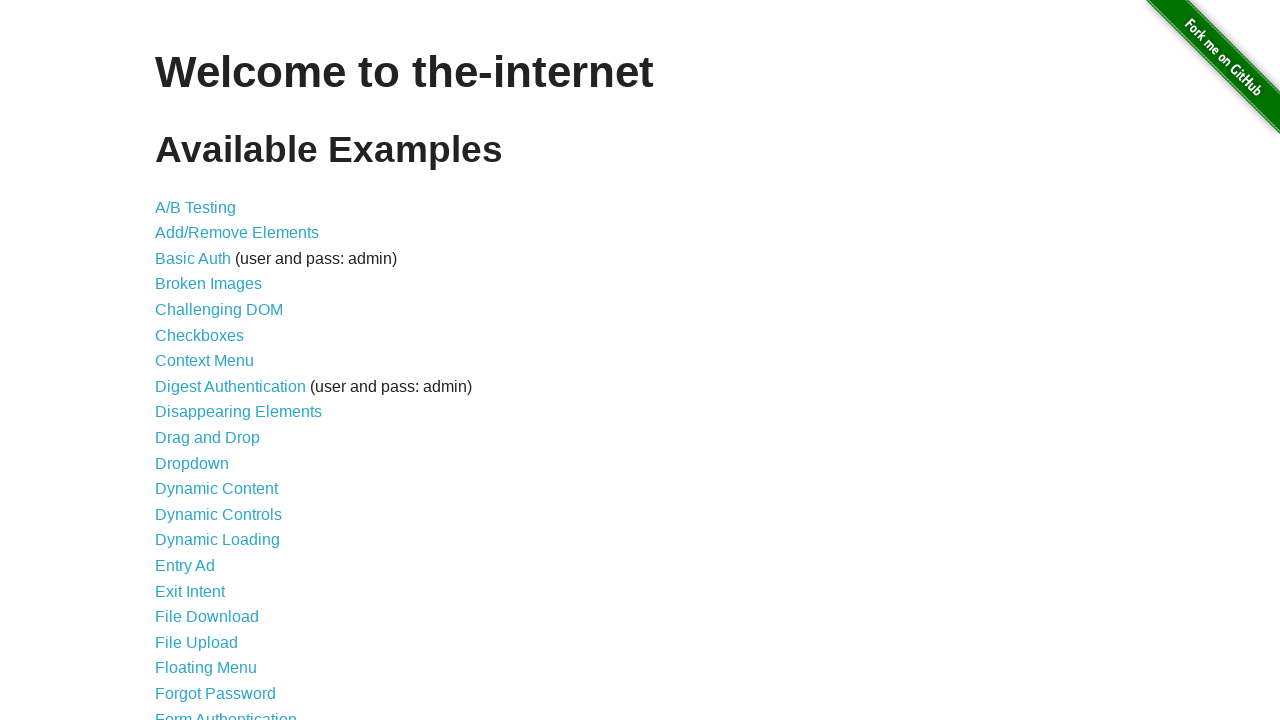

jQuery Growl library loaded and ready to use
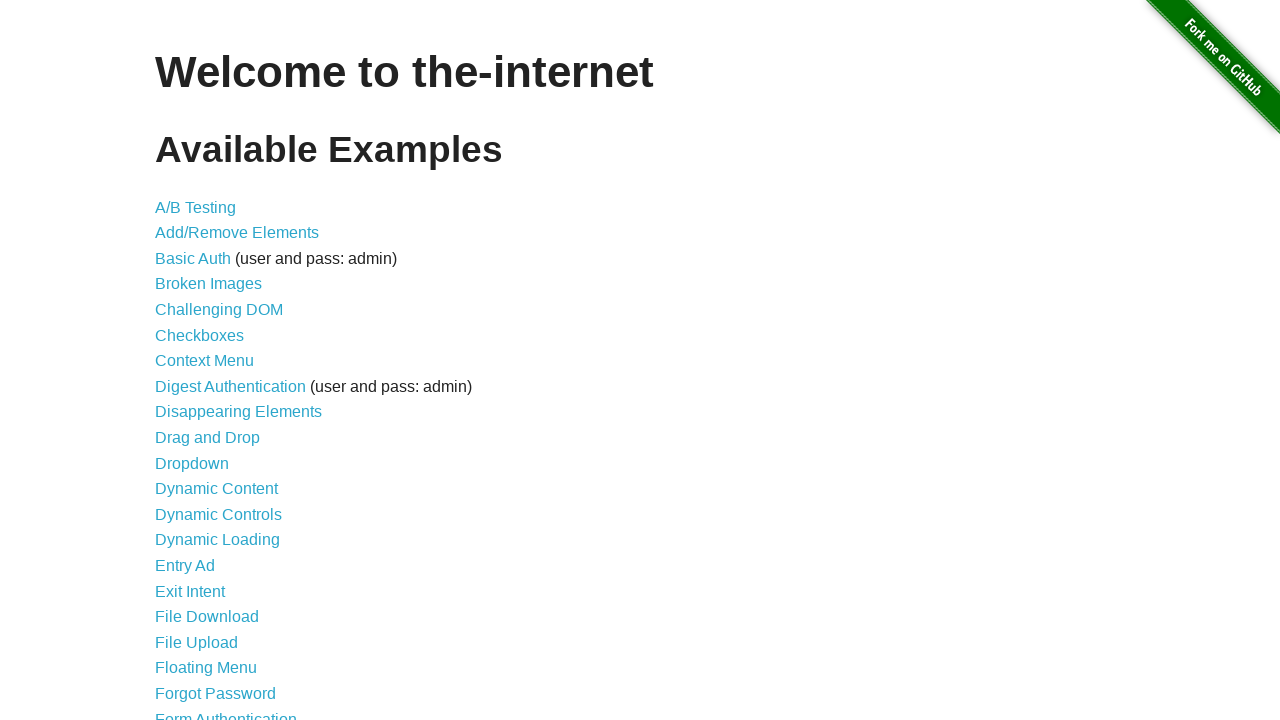

Displayed default growl notification with title 'GET' and message '/'
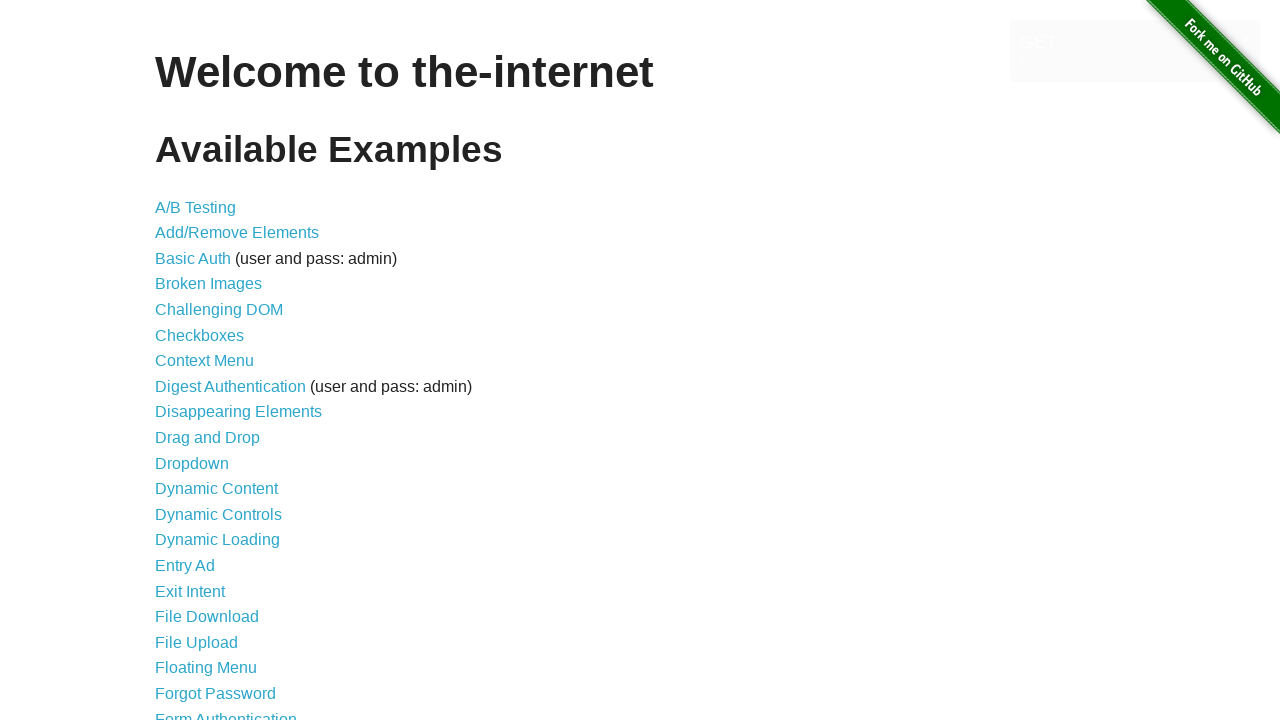

Displayed error-style growl notification
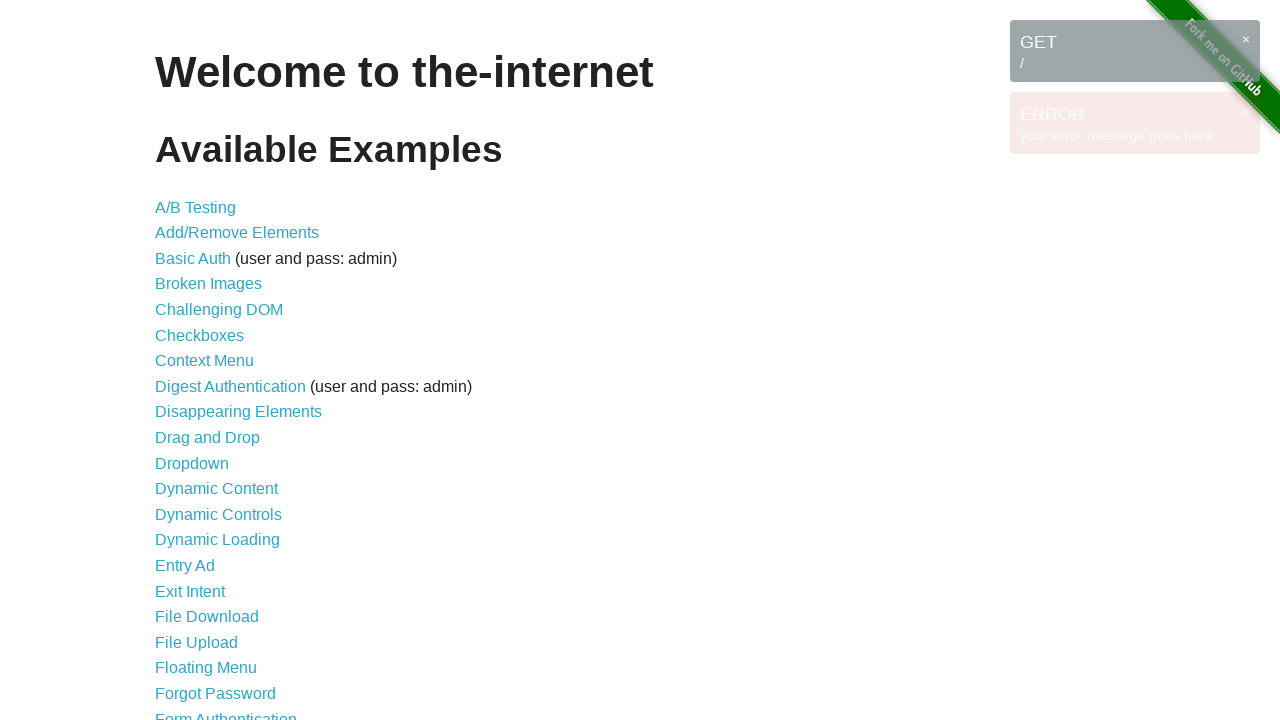

Displayed notice-style growl notification
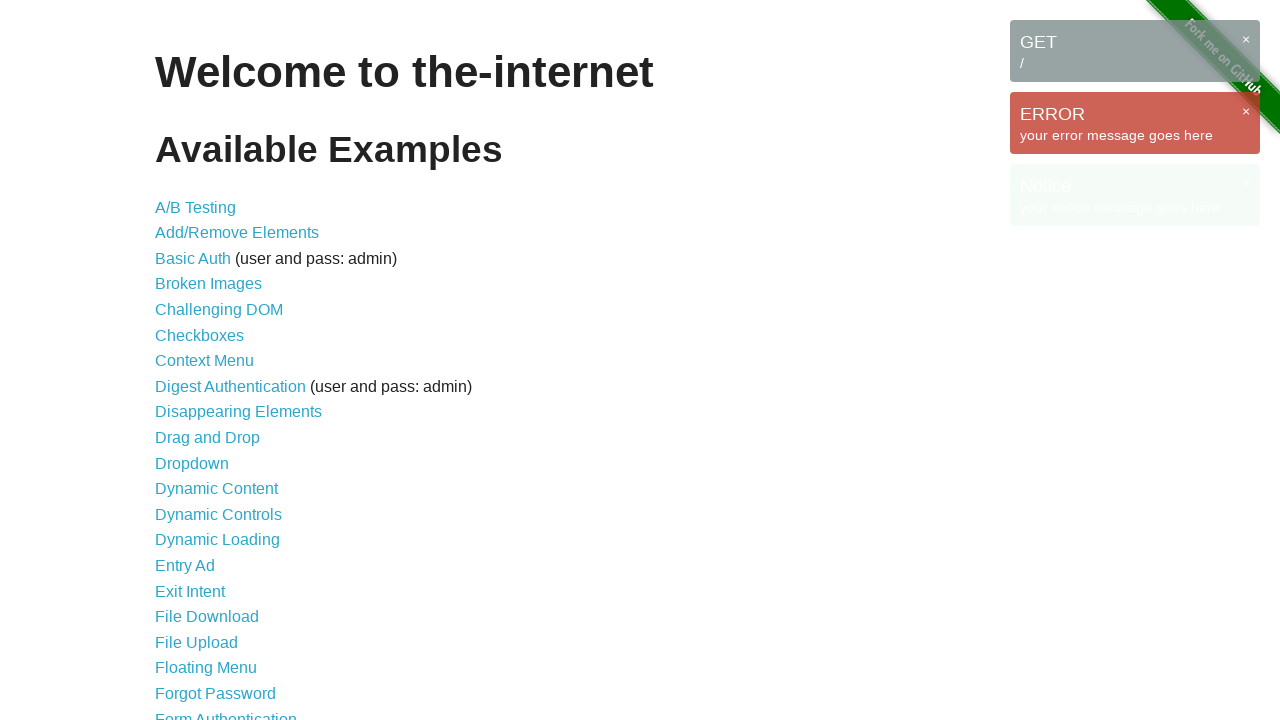

Displayed warning-style growl notification
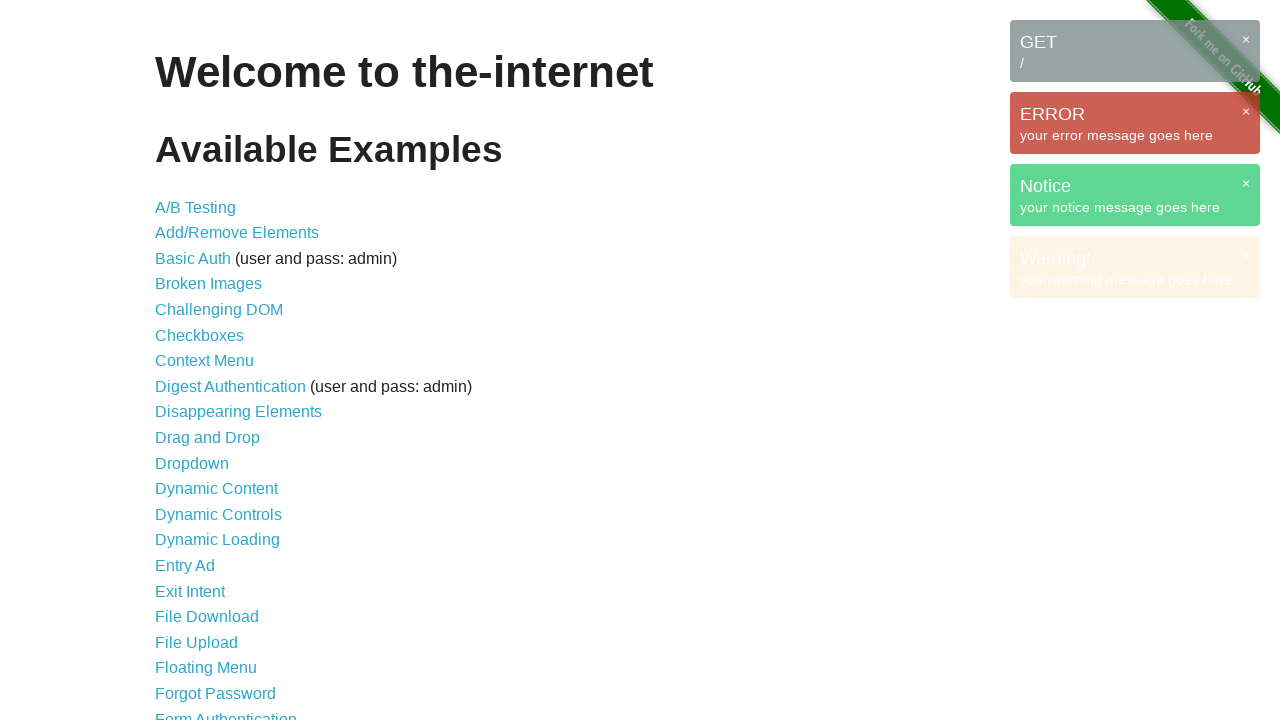

Waited 2 seconds for all growl notifications to be visible
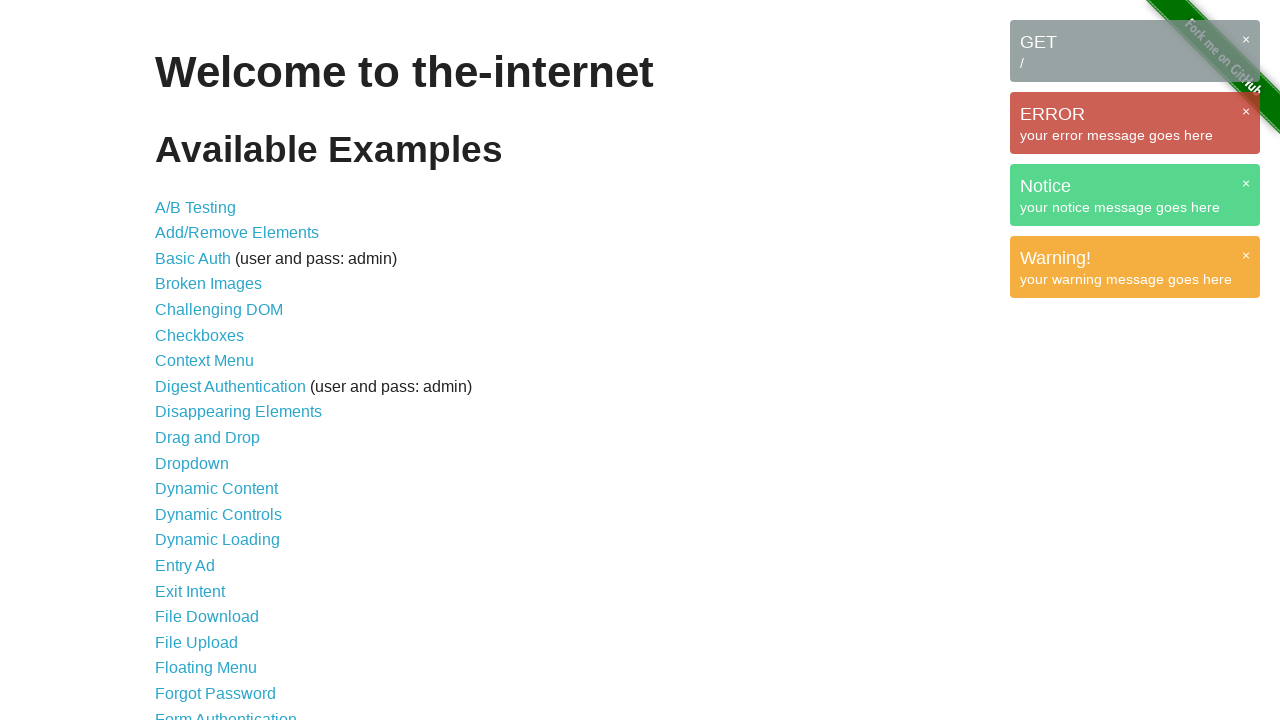

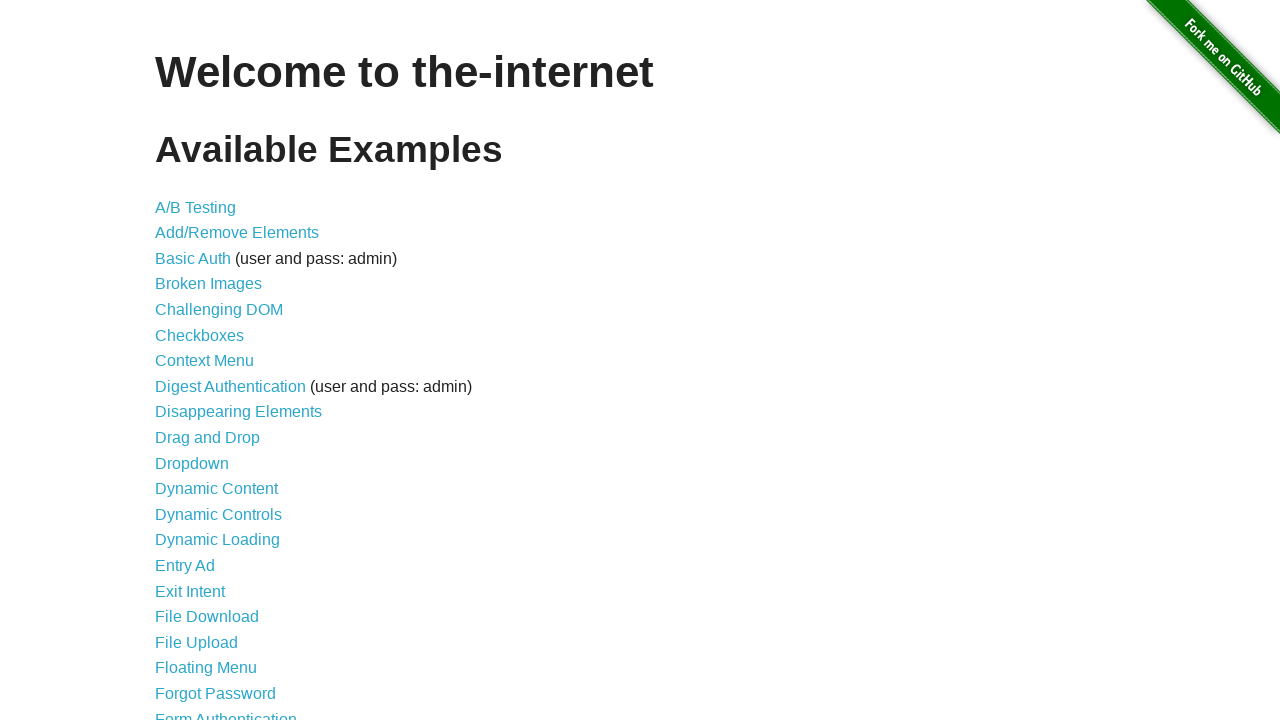